Tests that the Clear completed button is displayed with correct text after marking an item complete

Starting URL: https://demo.playwright.dev/todomvc

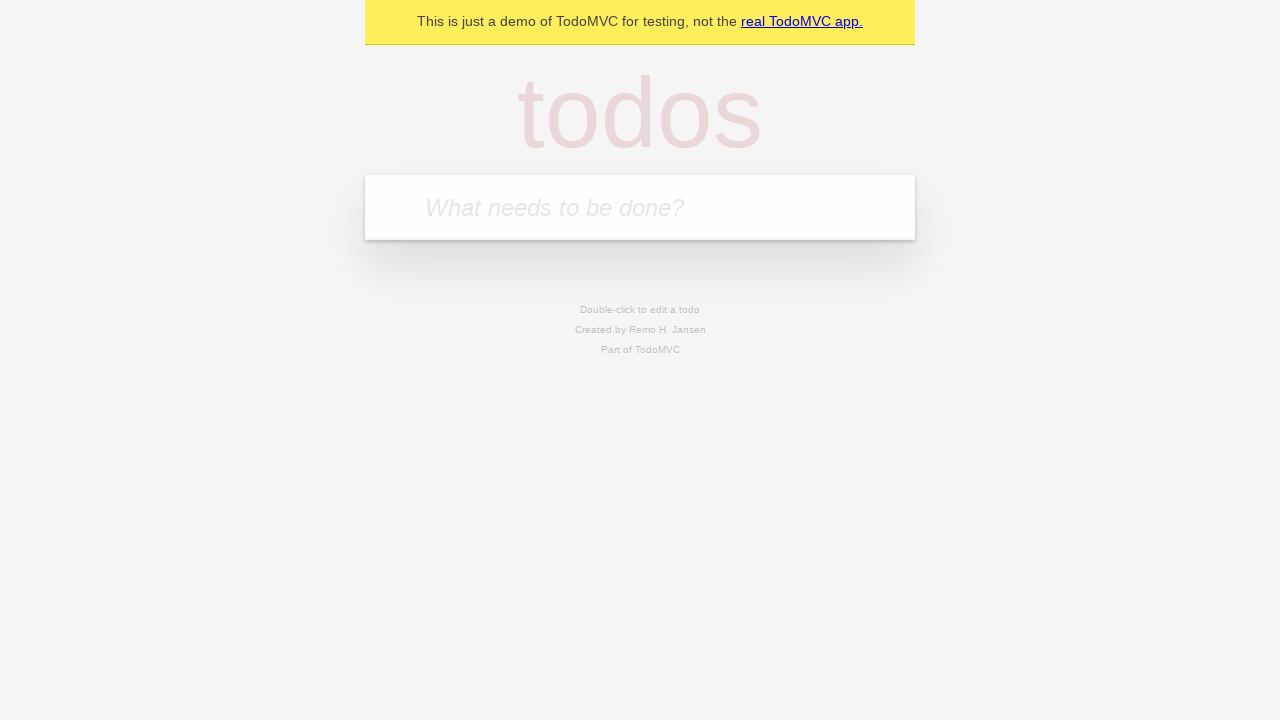

Filled todo input with 'buy some cheese' on internal:attr=[placeholder="What needs to be done?"i]
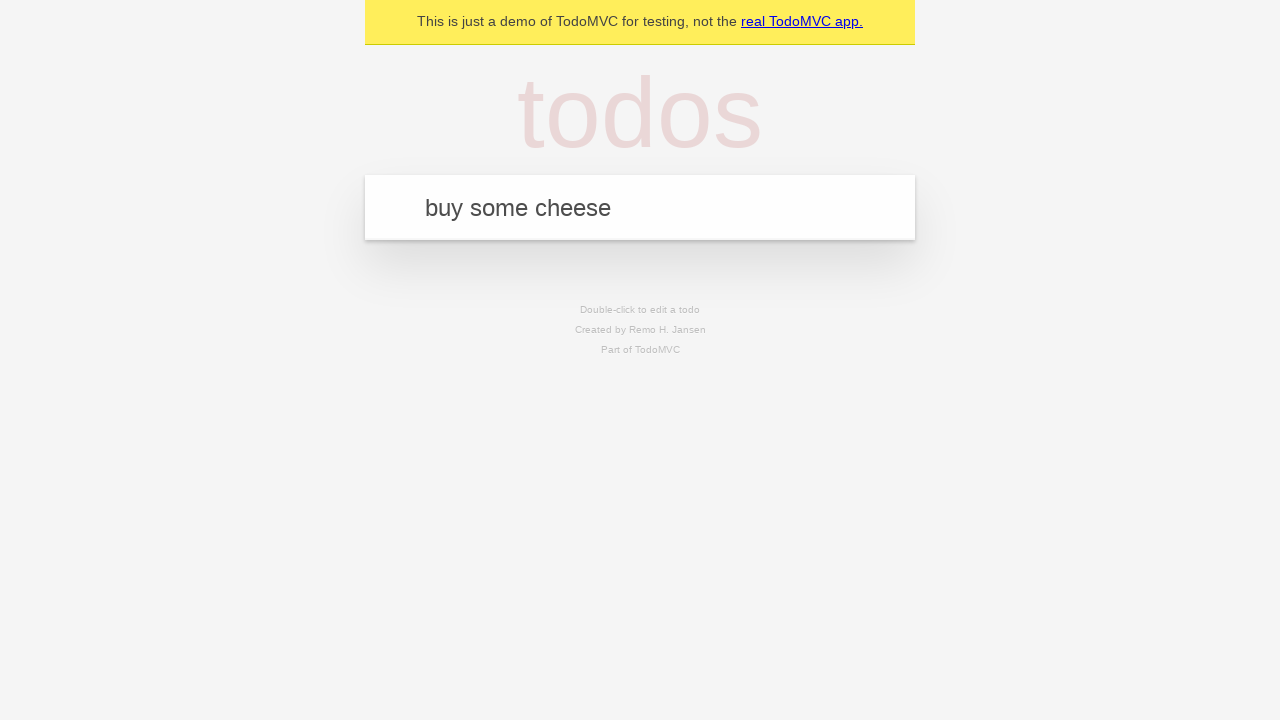

Pressed Enter to add first todo on internal:attr=[placeholder="What needs to be done?"i]
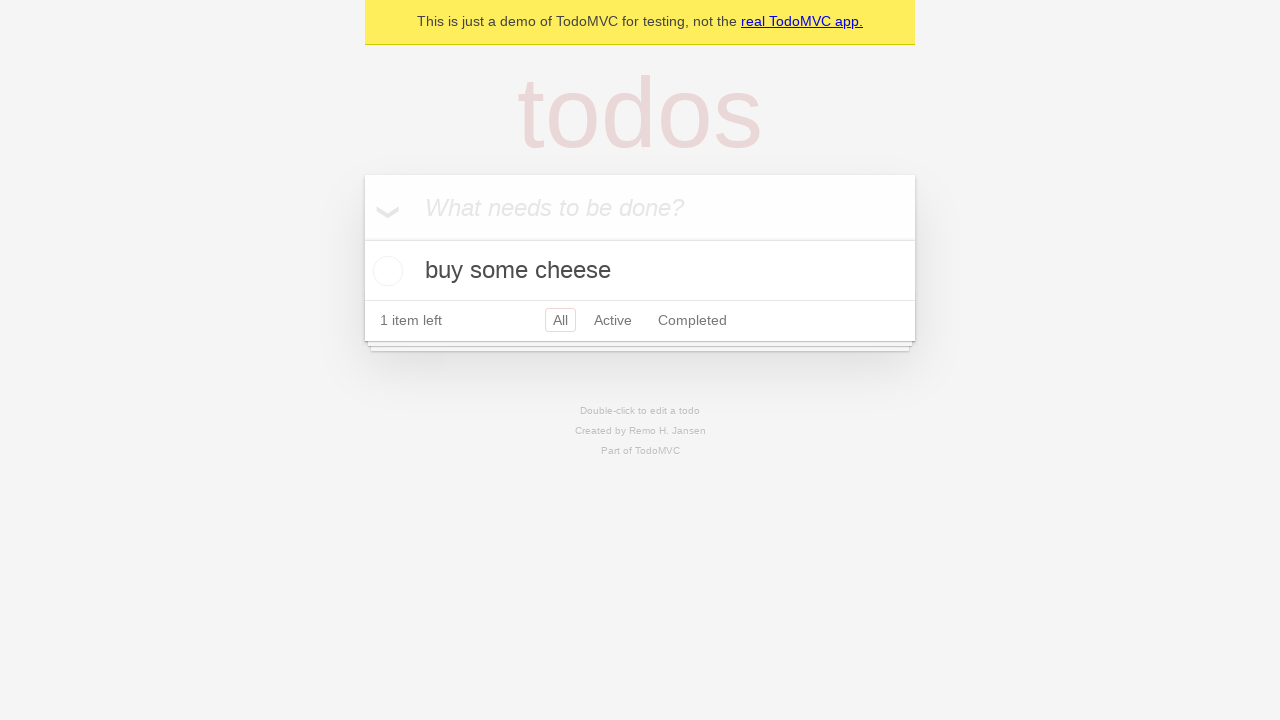

Filled todo input with 'feed the cat' on internal:attr=[placeholder="What needs to be done?"i]
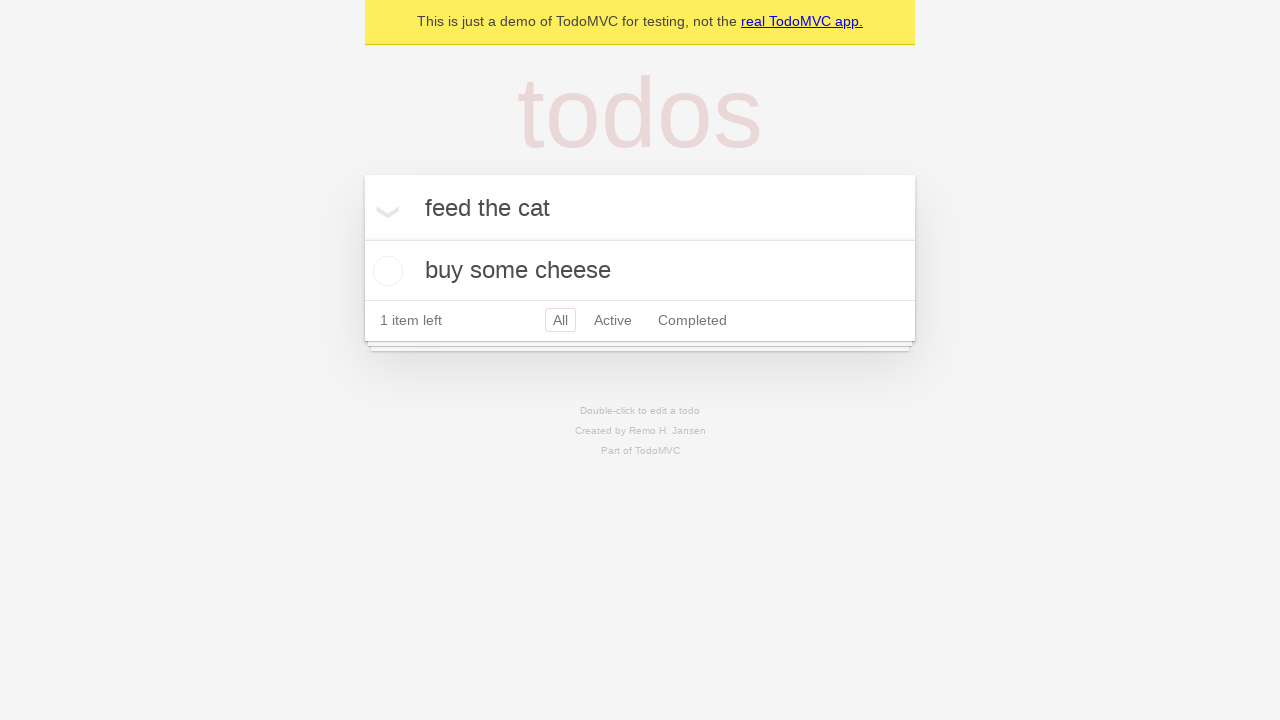

Pressed Enter to add second todo on internal:attr=[placeholder="What needs to be done?"i]
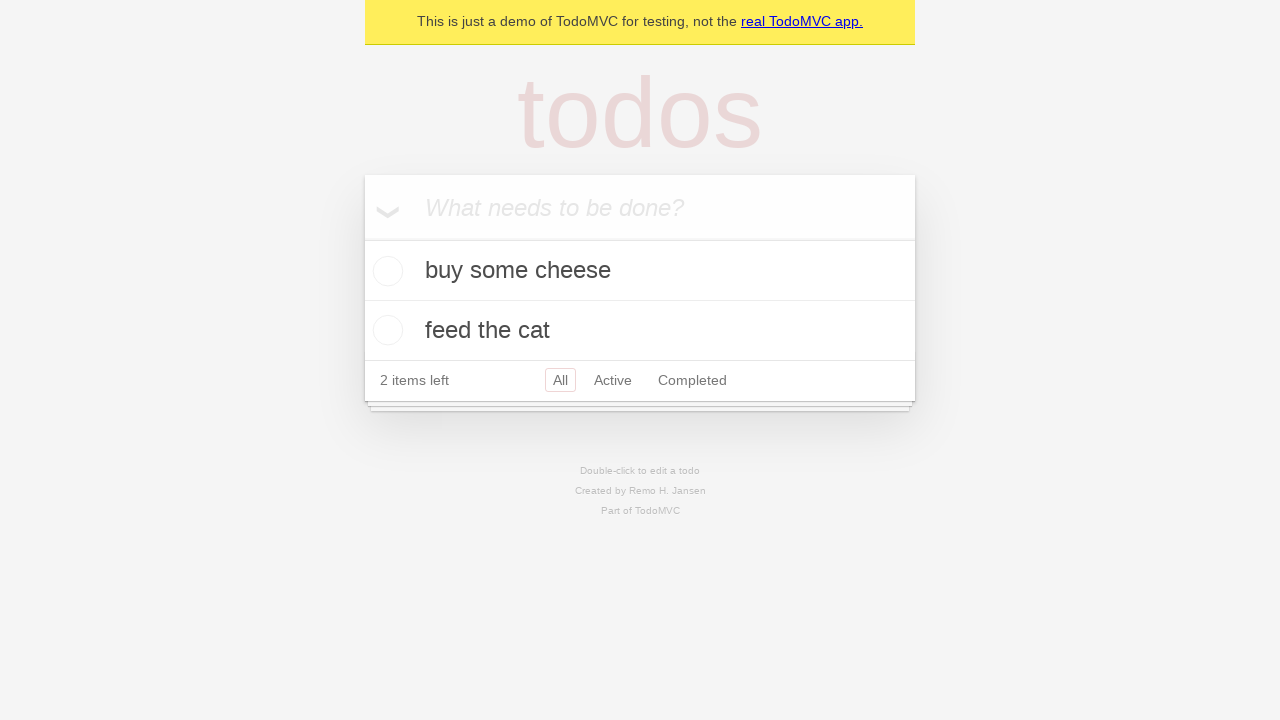

Filled todo input with 'book a doctors appointment' on internal:attr=[placeholder="What needs to be done?"i]
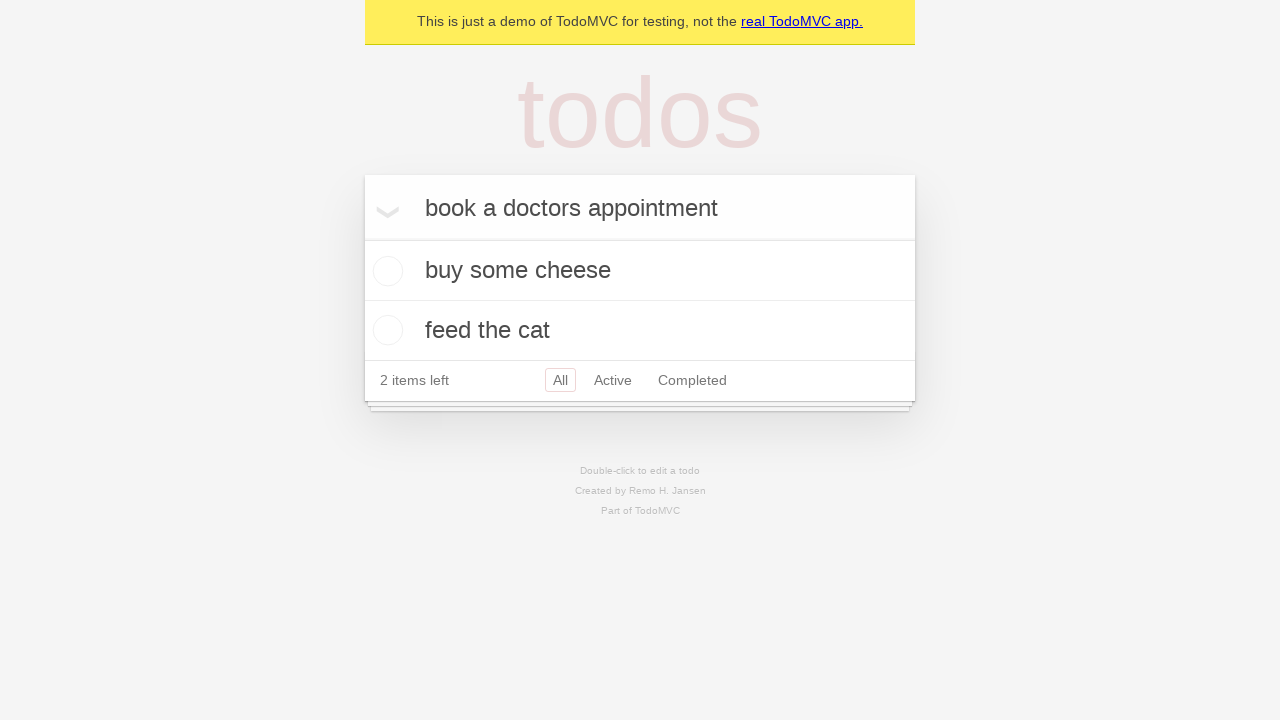

Pressed Enter to add third todo on internal:attr=[placeholder="What needs to be done?"i]
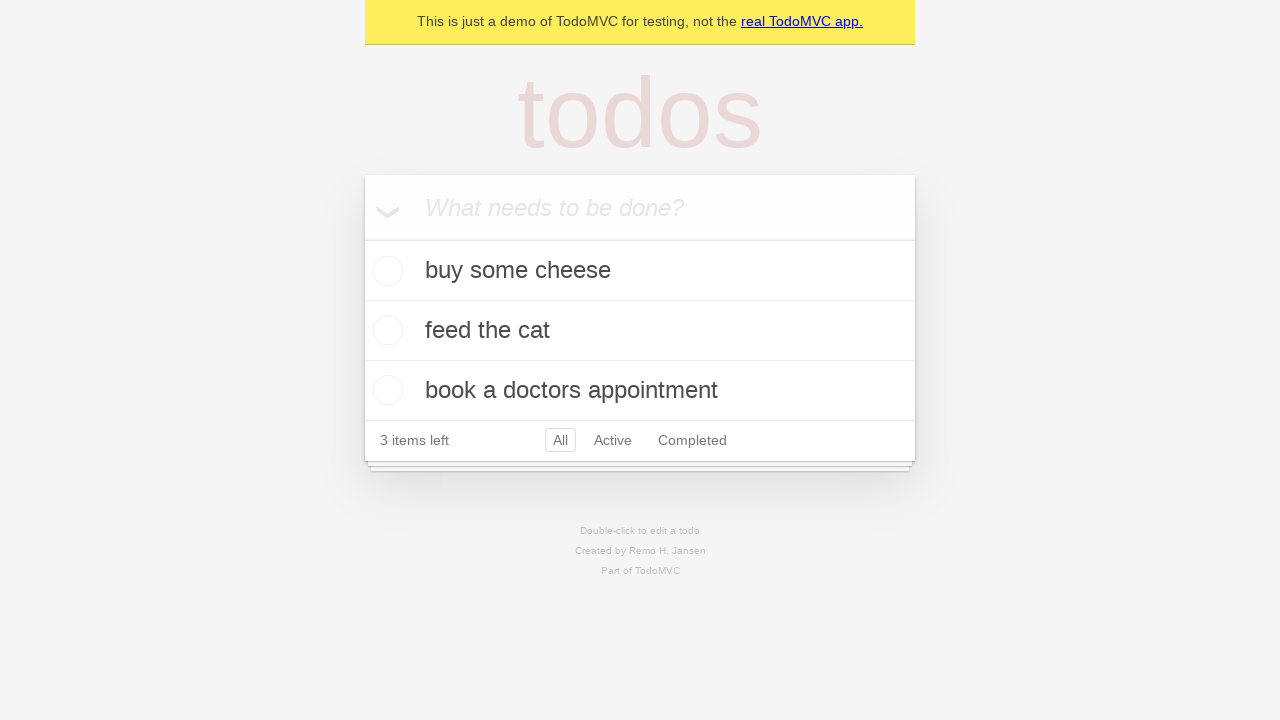

Checked the first todo item to mark it as completed at (385, 271) on .todo-list li .toggle >> nth=0
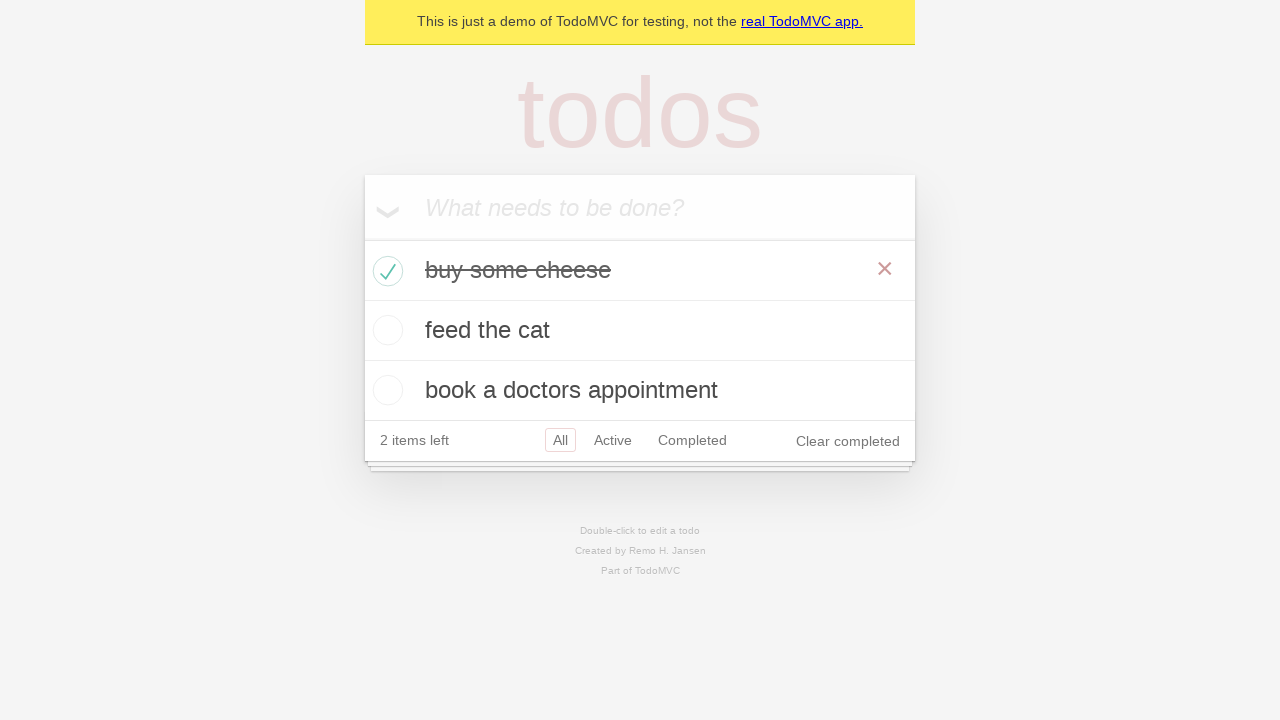

Clear completed button appeared and is visible
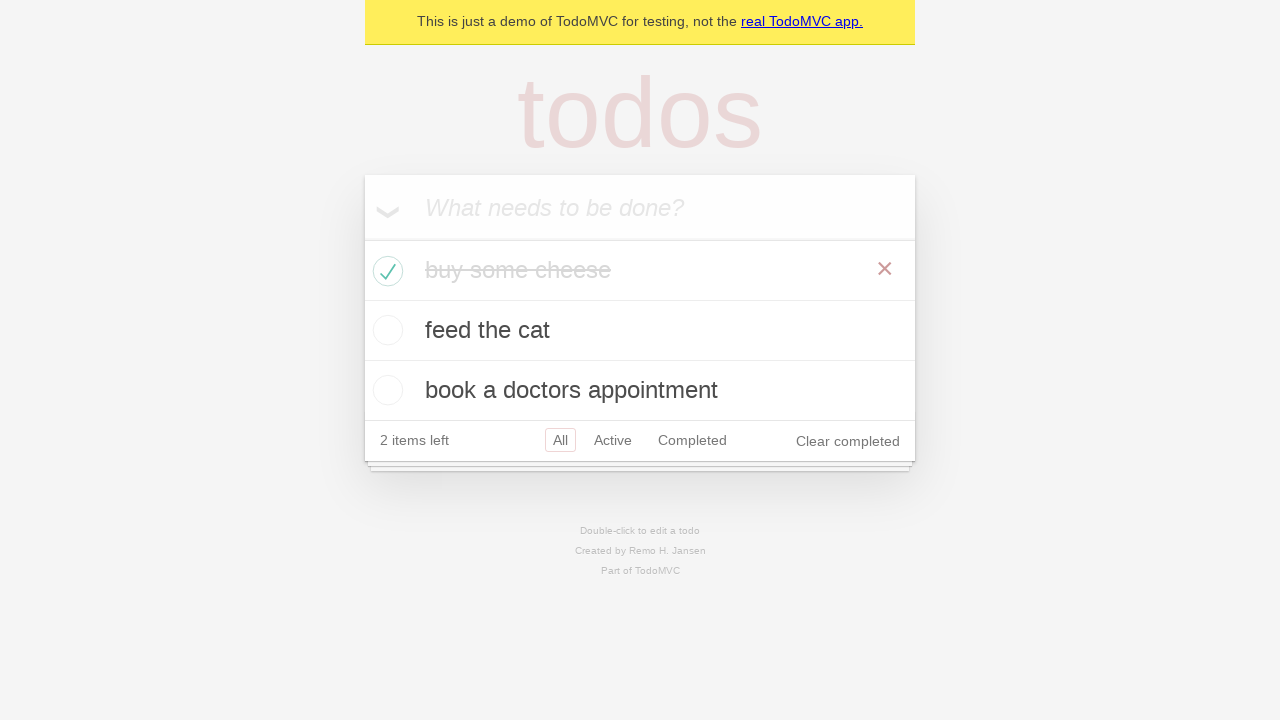

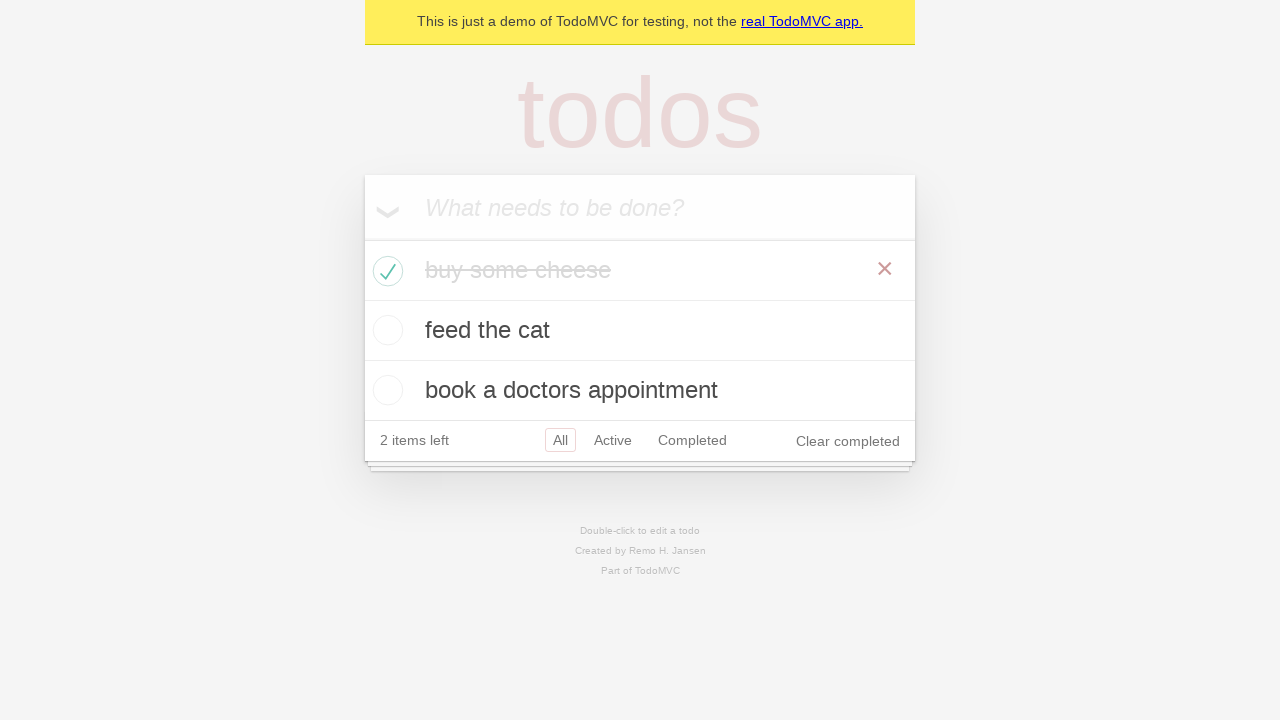